Tests the flight booking flow on BlazeDemo by selecting departure and destination cities, choosing a flight, and completing the purchase to verify the confirmation page loads.

Starting URL: https://blazedemo.com/

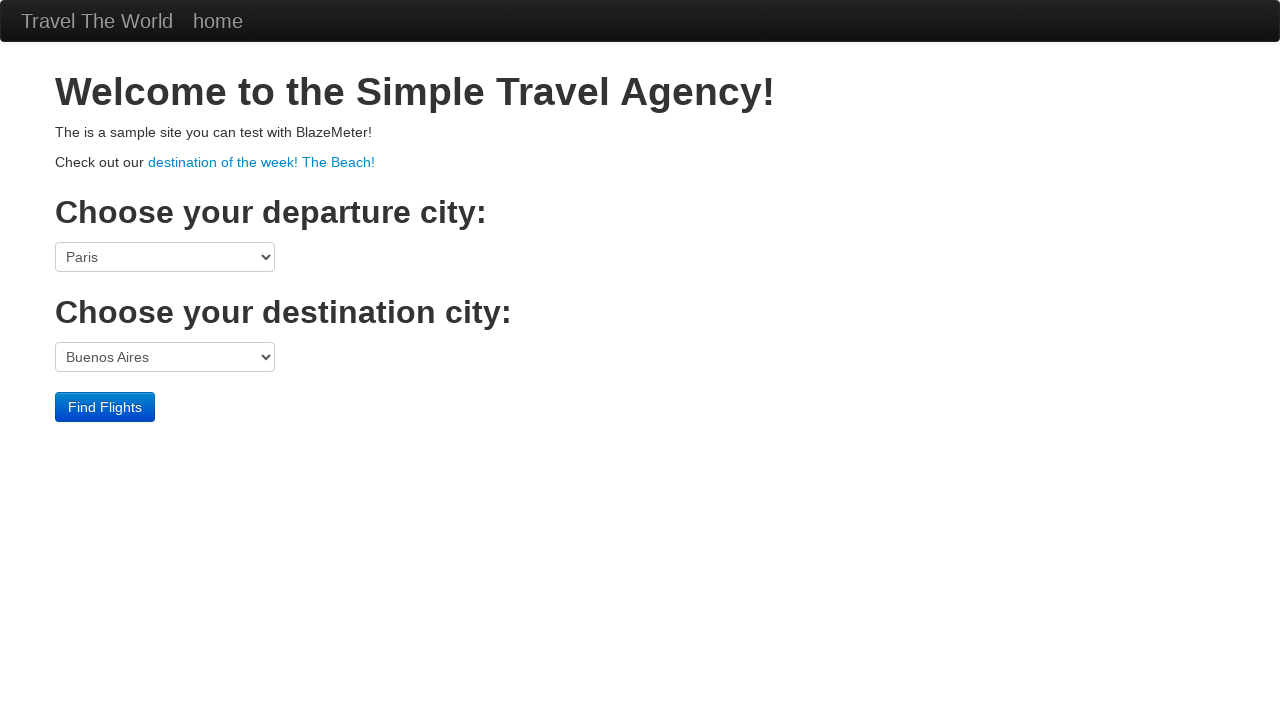

Set viewport size to 1866x1053
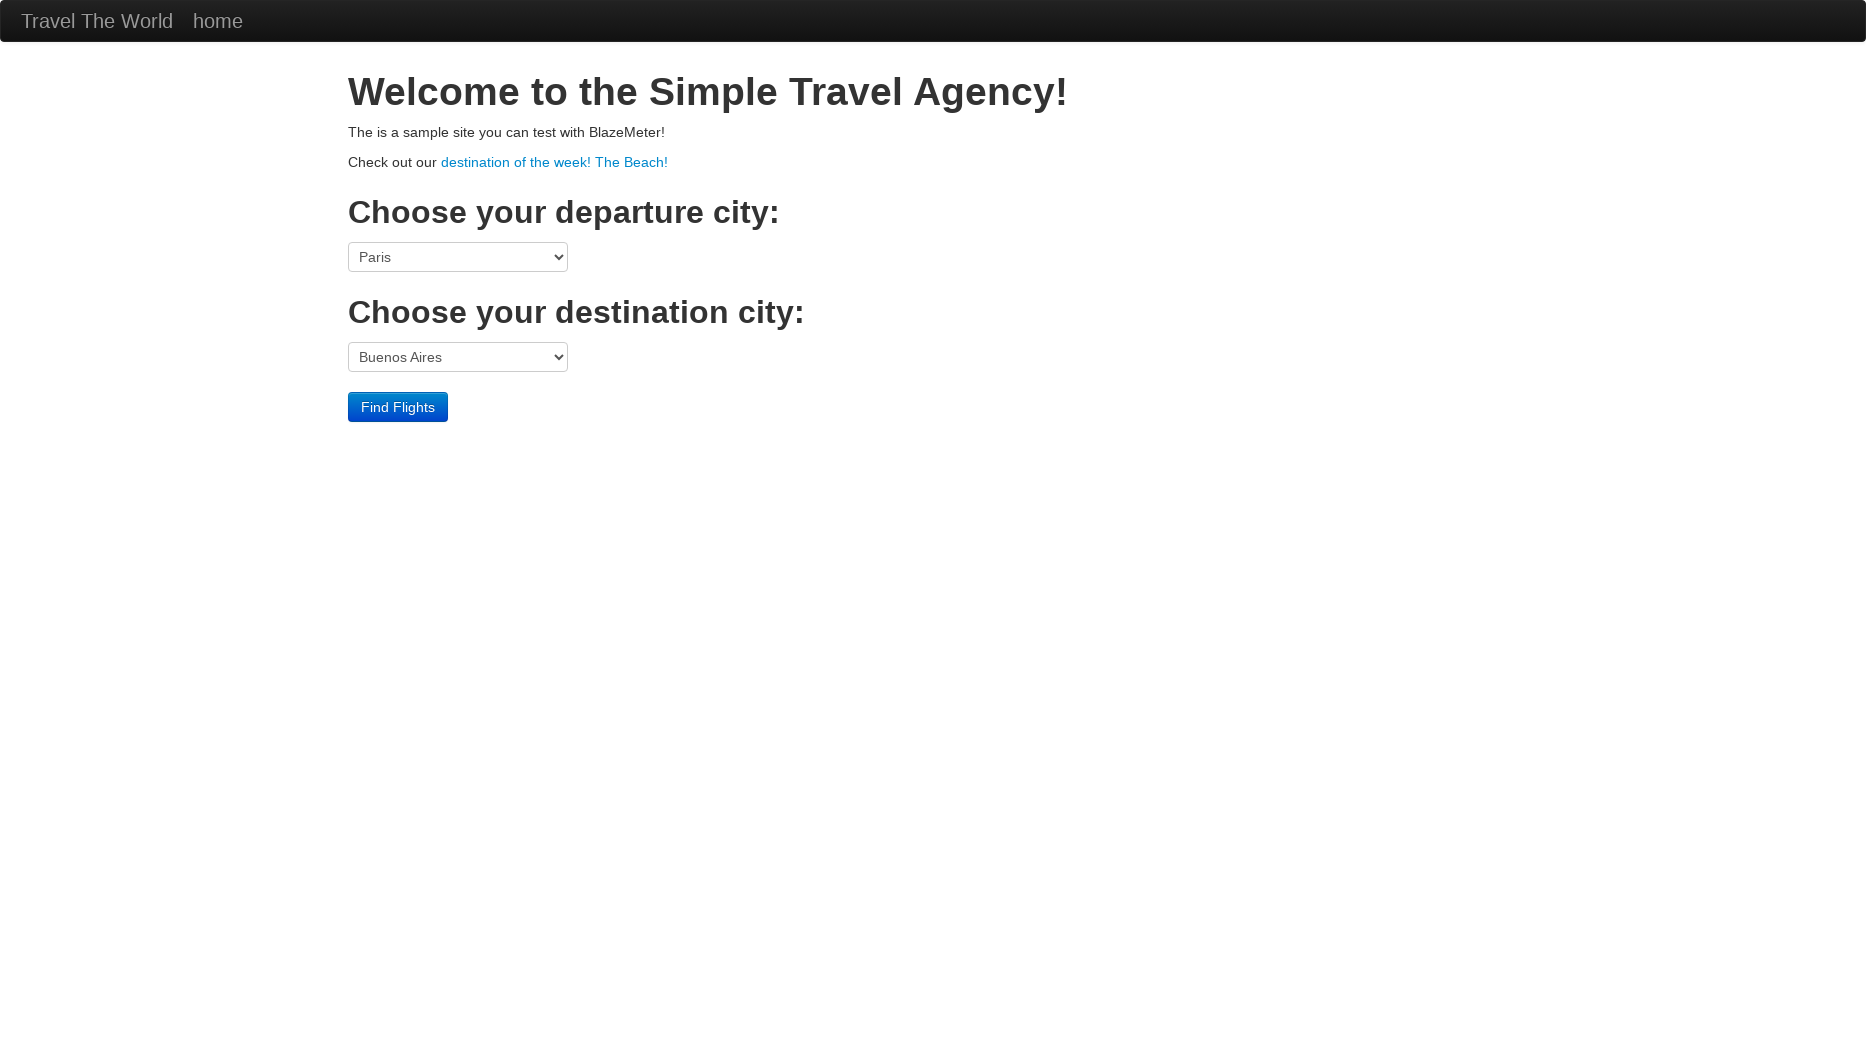

Clicked departure port dropdown at (458, 257) on select[name='fromPort']
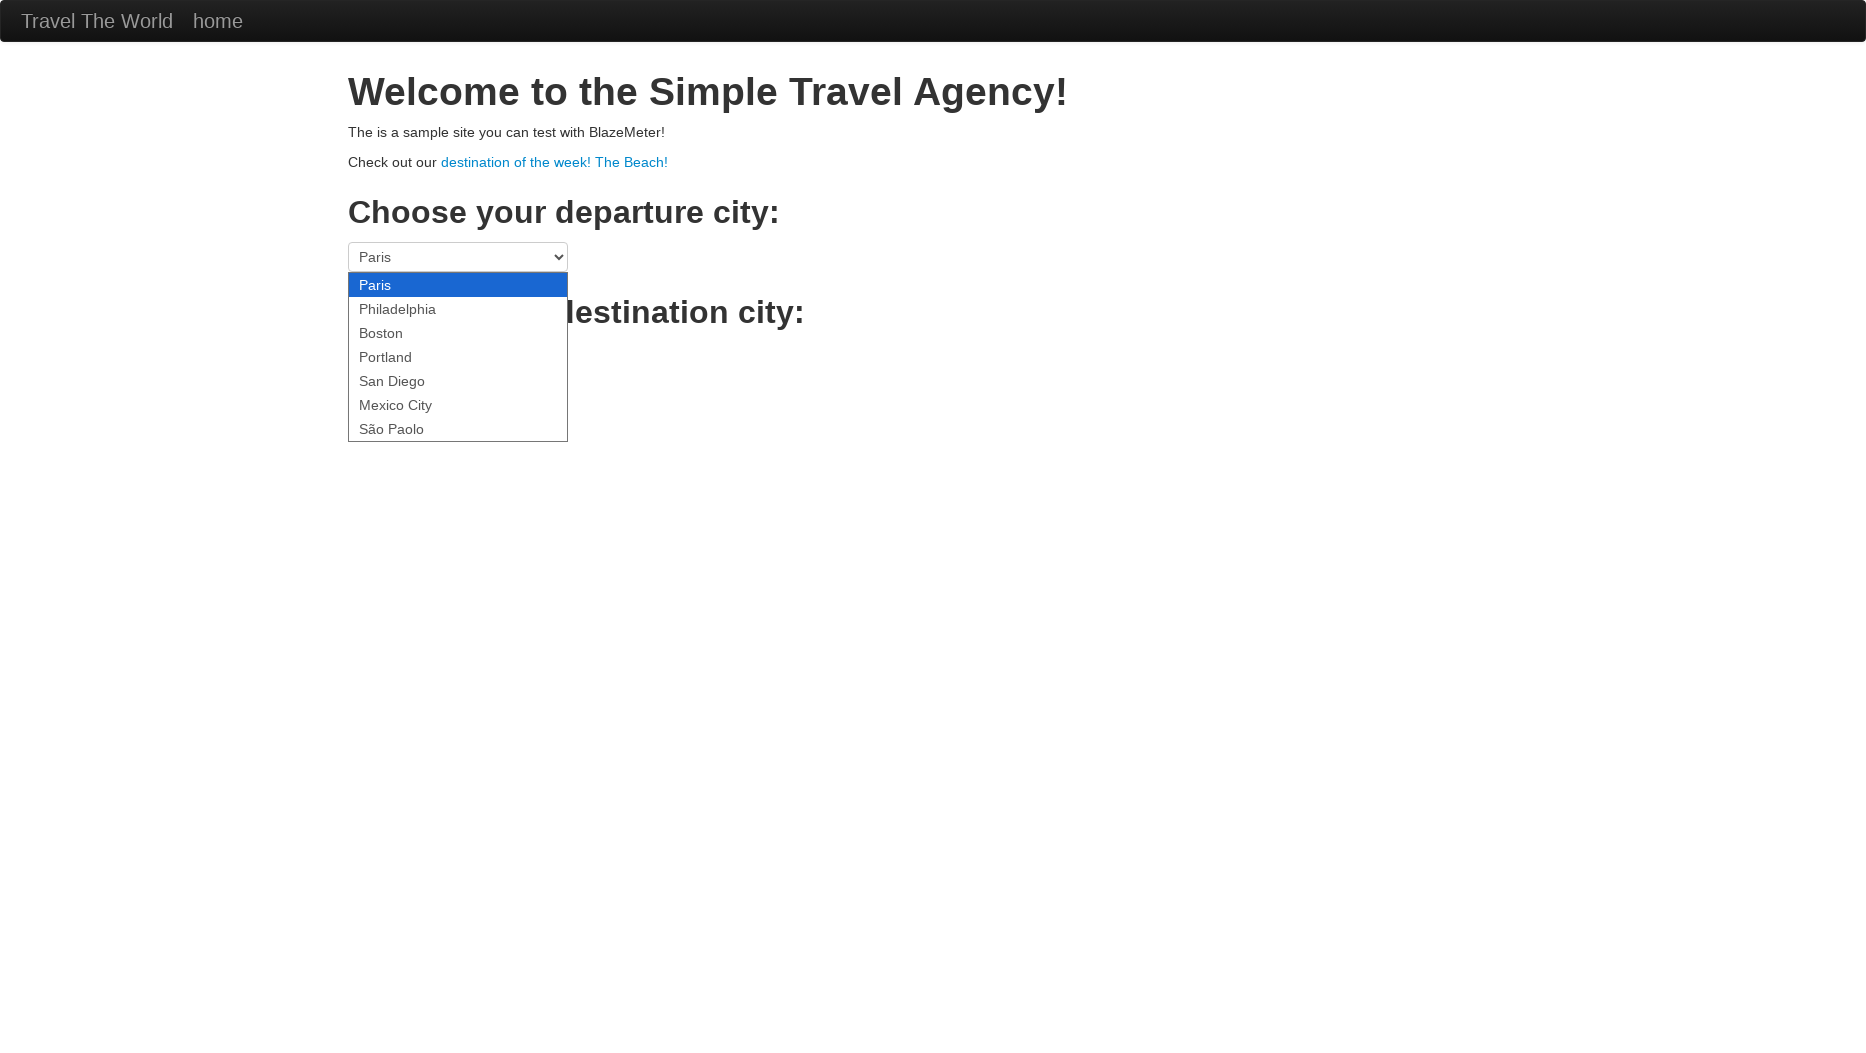

Selected New York as destination port on select[name='toPort']
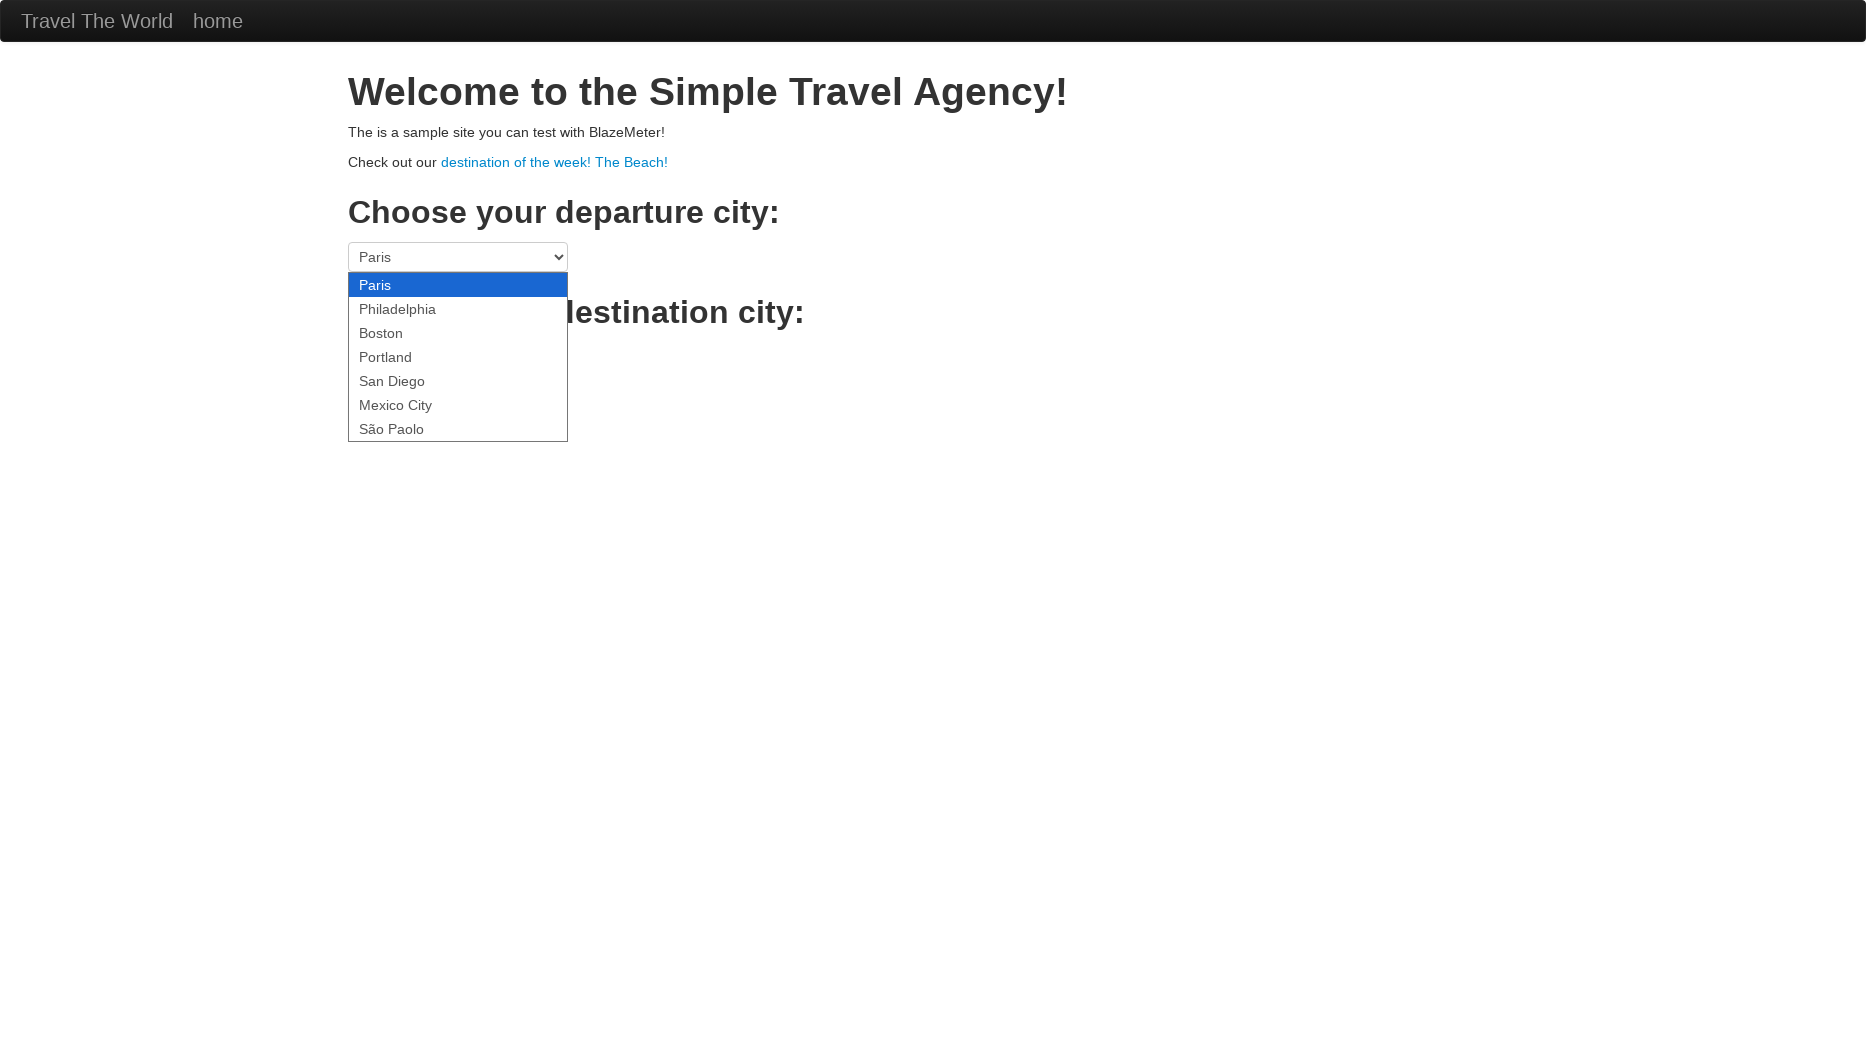

Clicked destination port dropdown at (458, 357) on select[name='toPort']
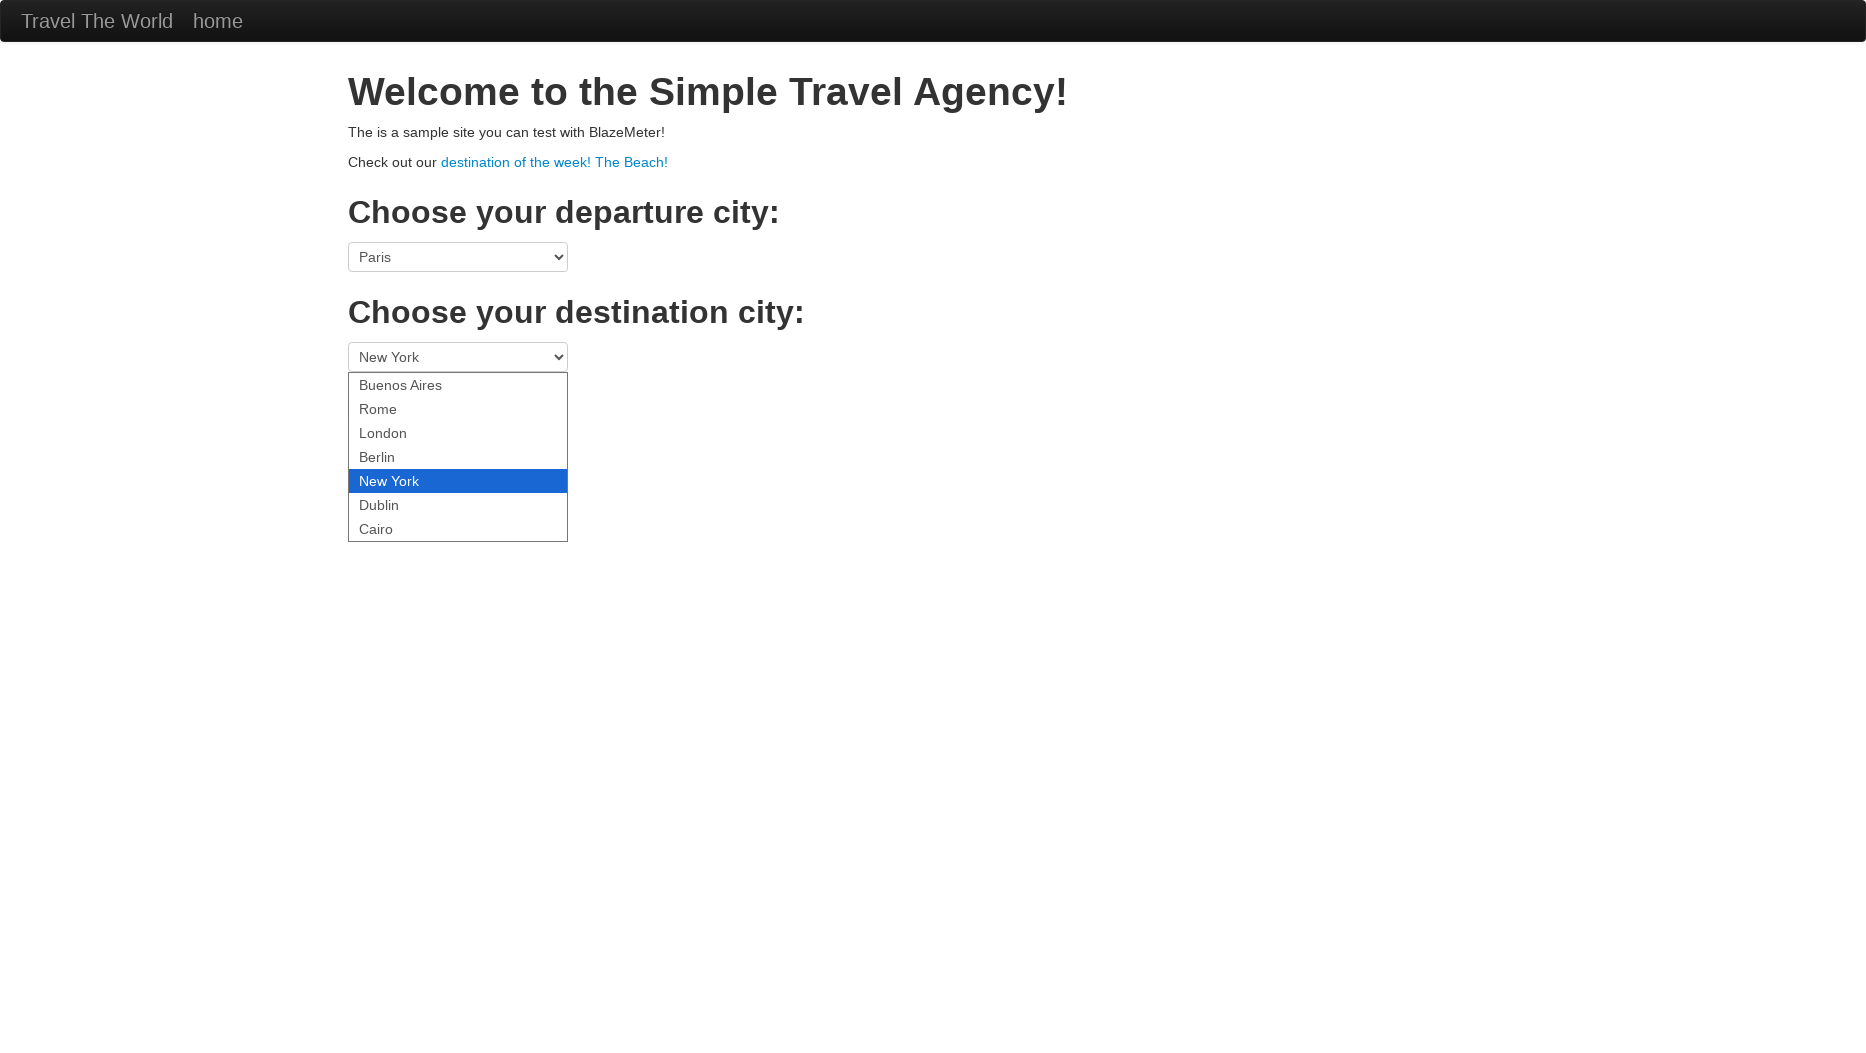

Clicked Find Flights button at (398, 407) on .btn-primary
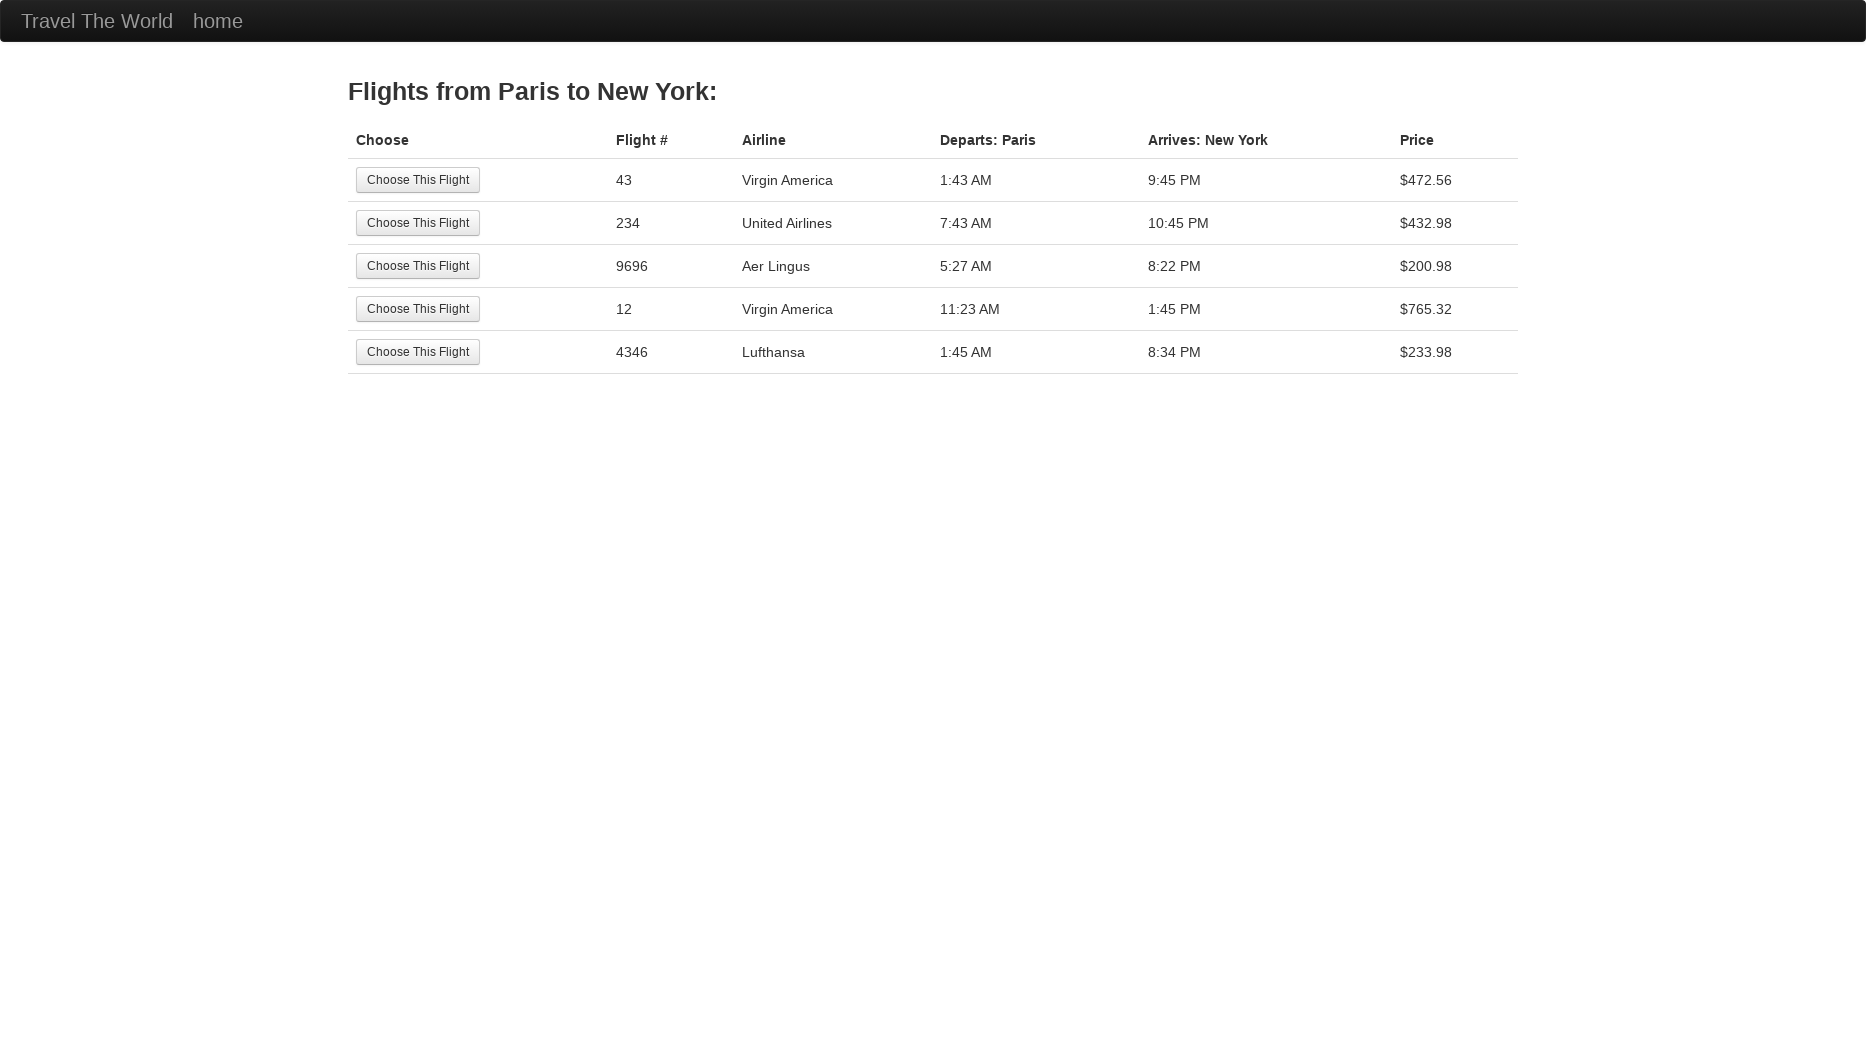

Selected the first flight option at (418, 180) on tr:nth-child(1) .btn
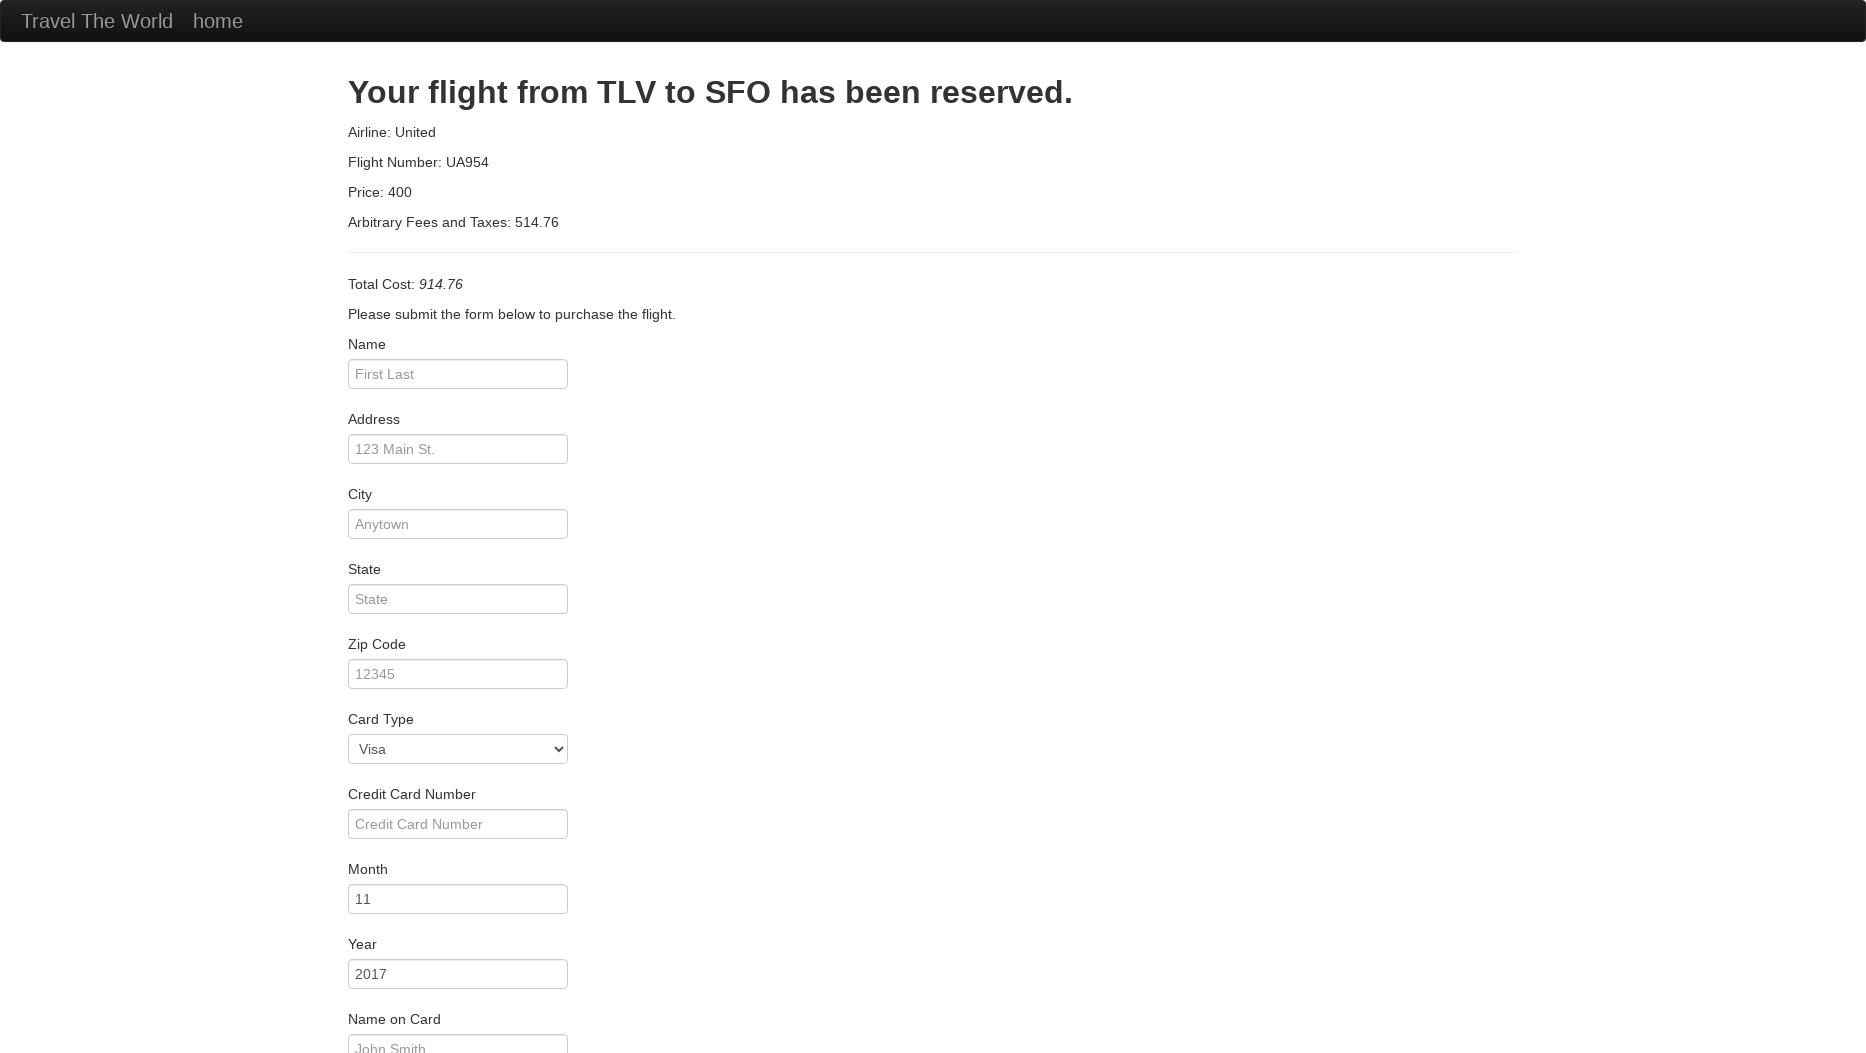

Clicked Purchase Flight button to complete booking at (410, 1018) on .btn-primary
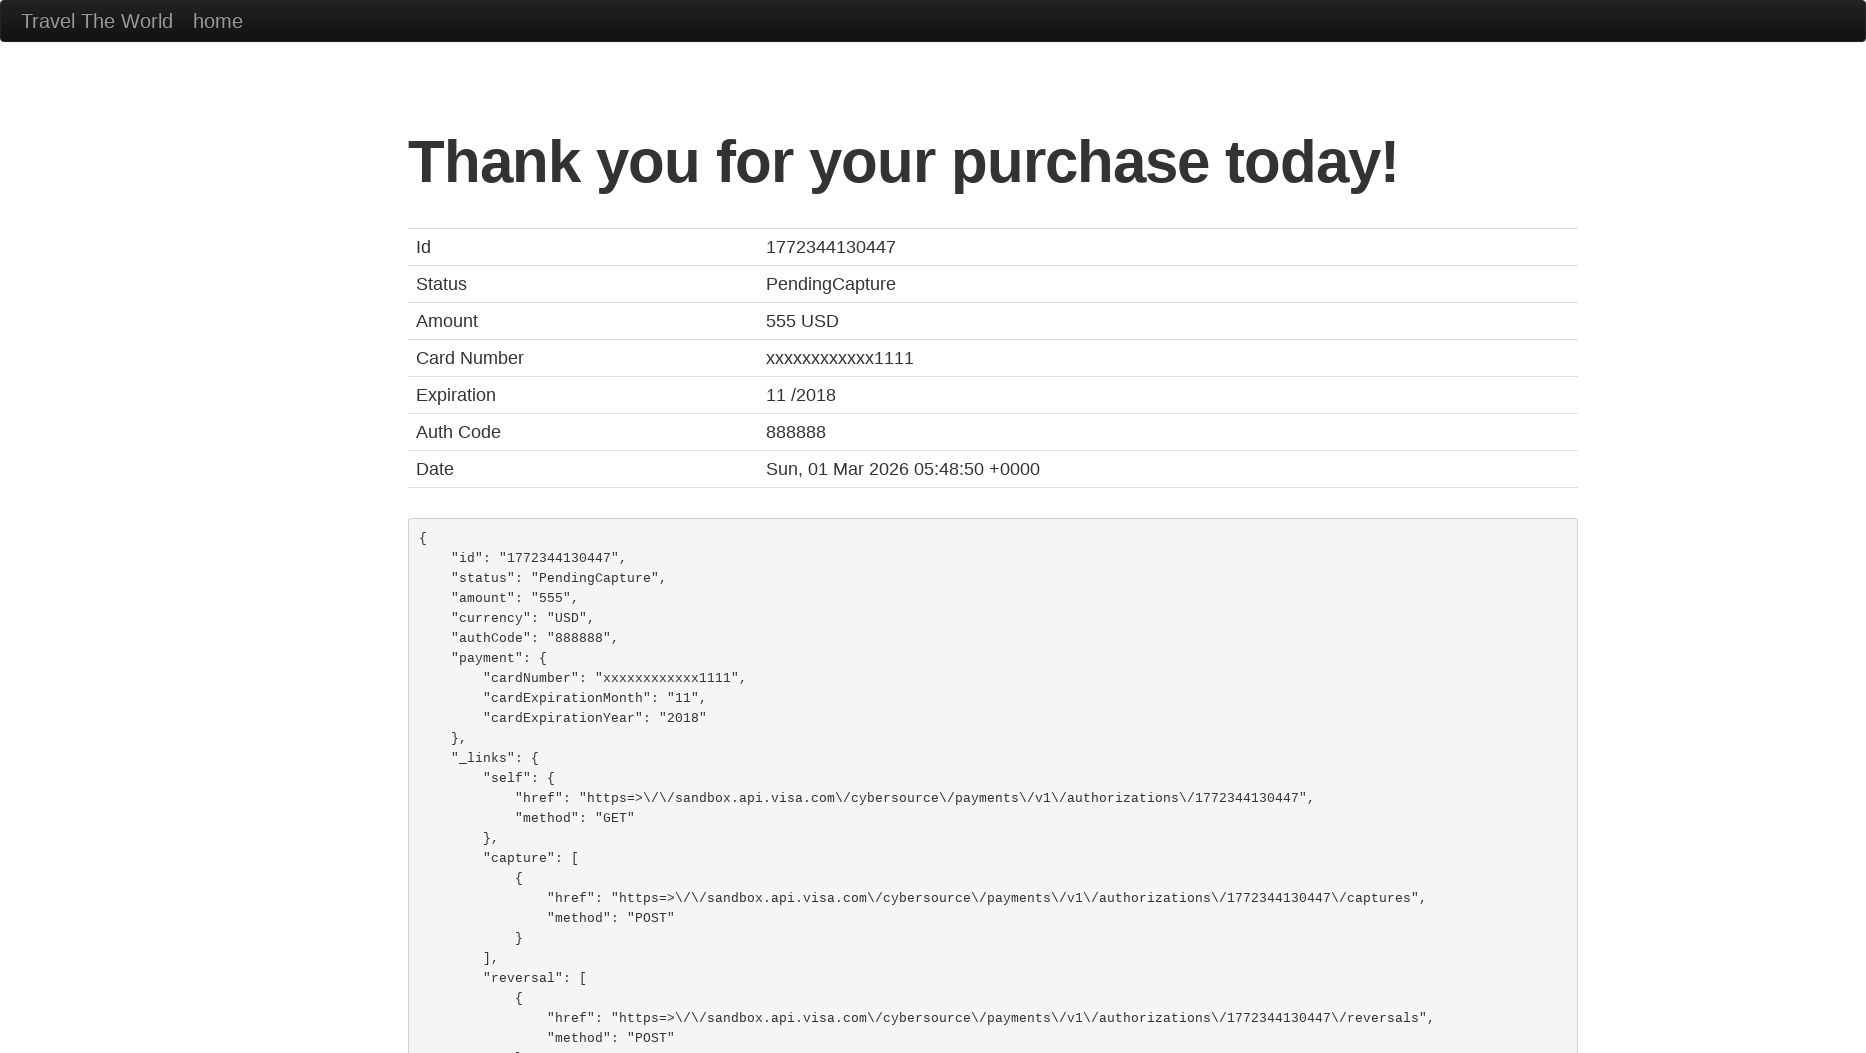

Waited for page to fully load
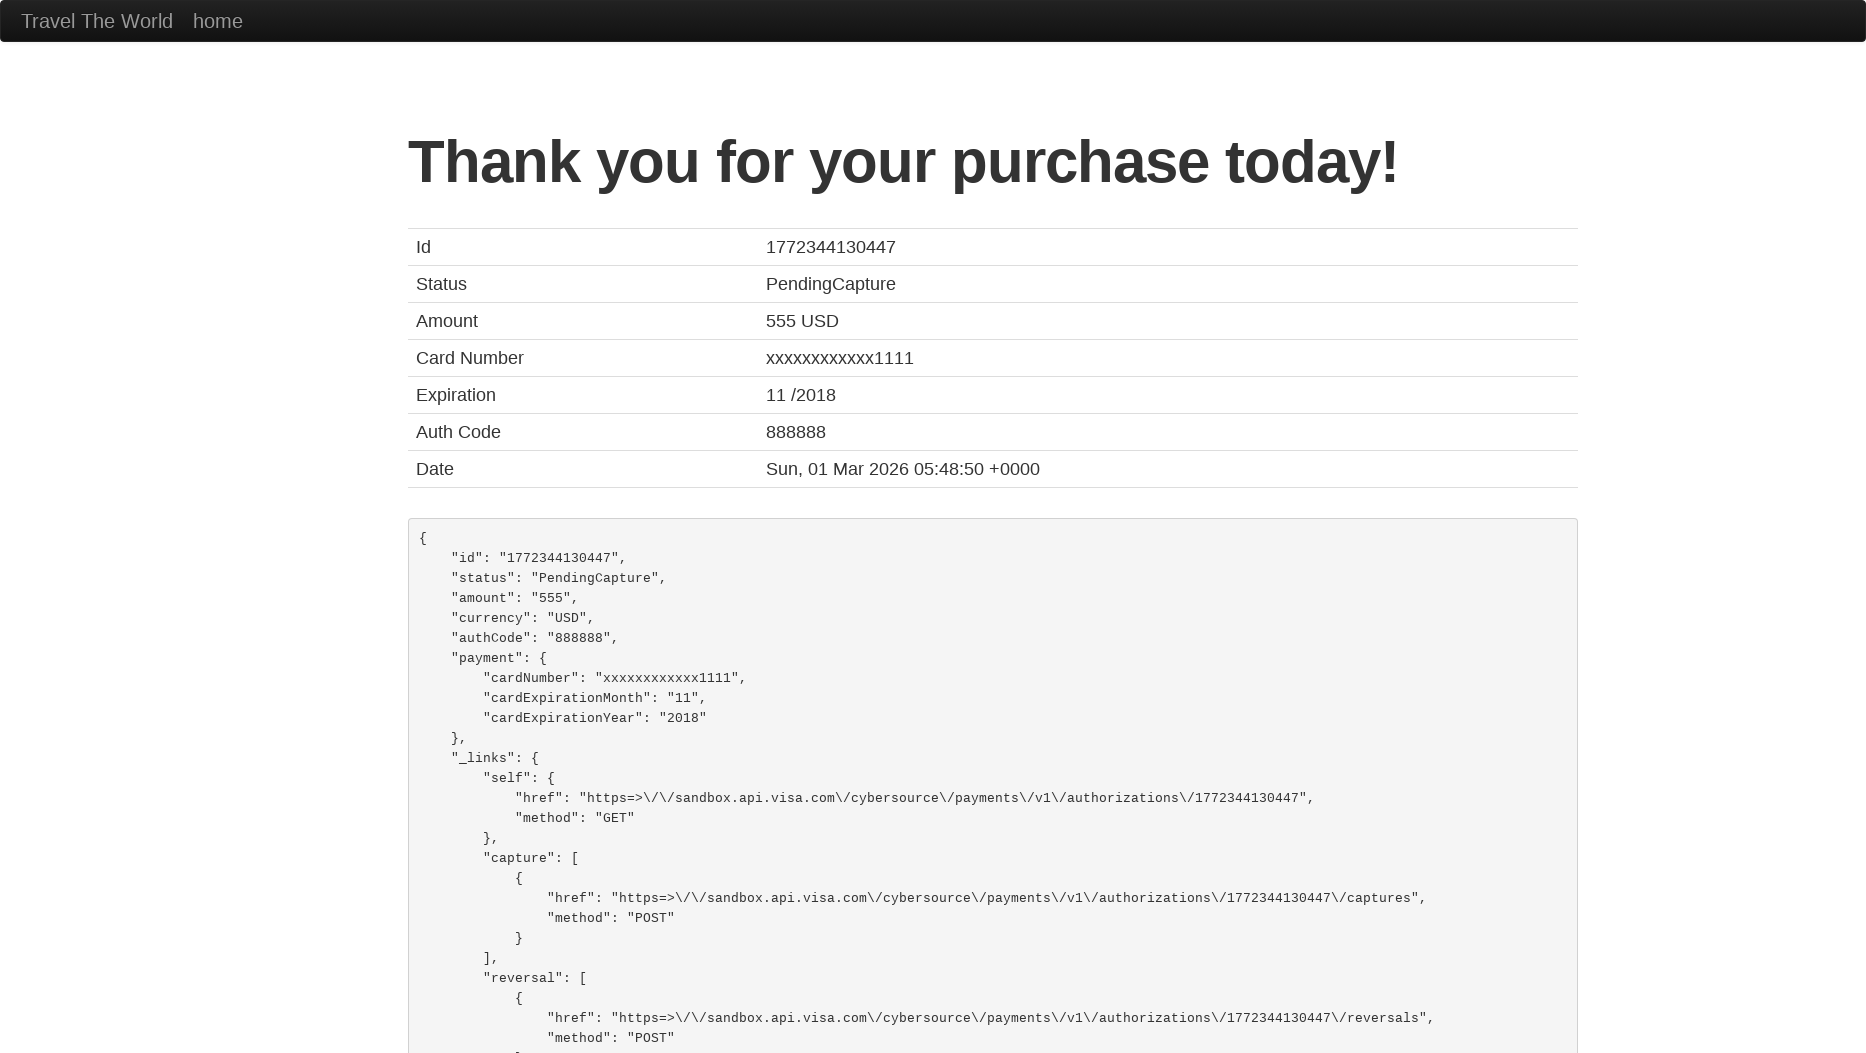

Verified page title is 'BlazeDemo Confirmation'
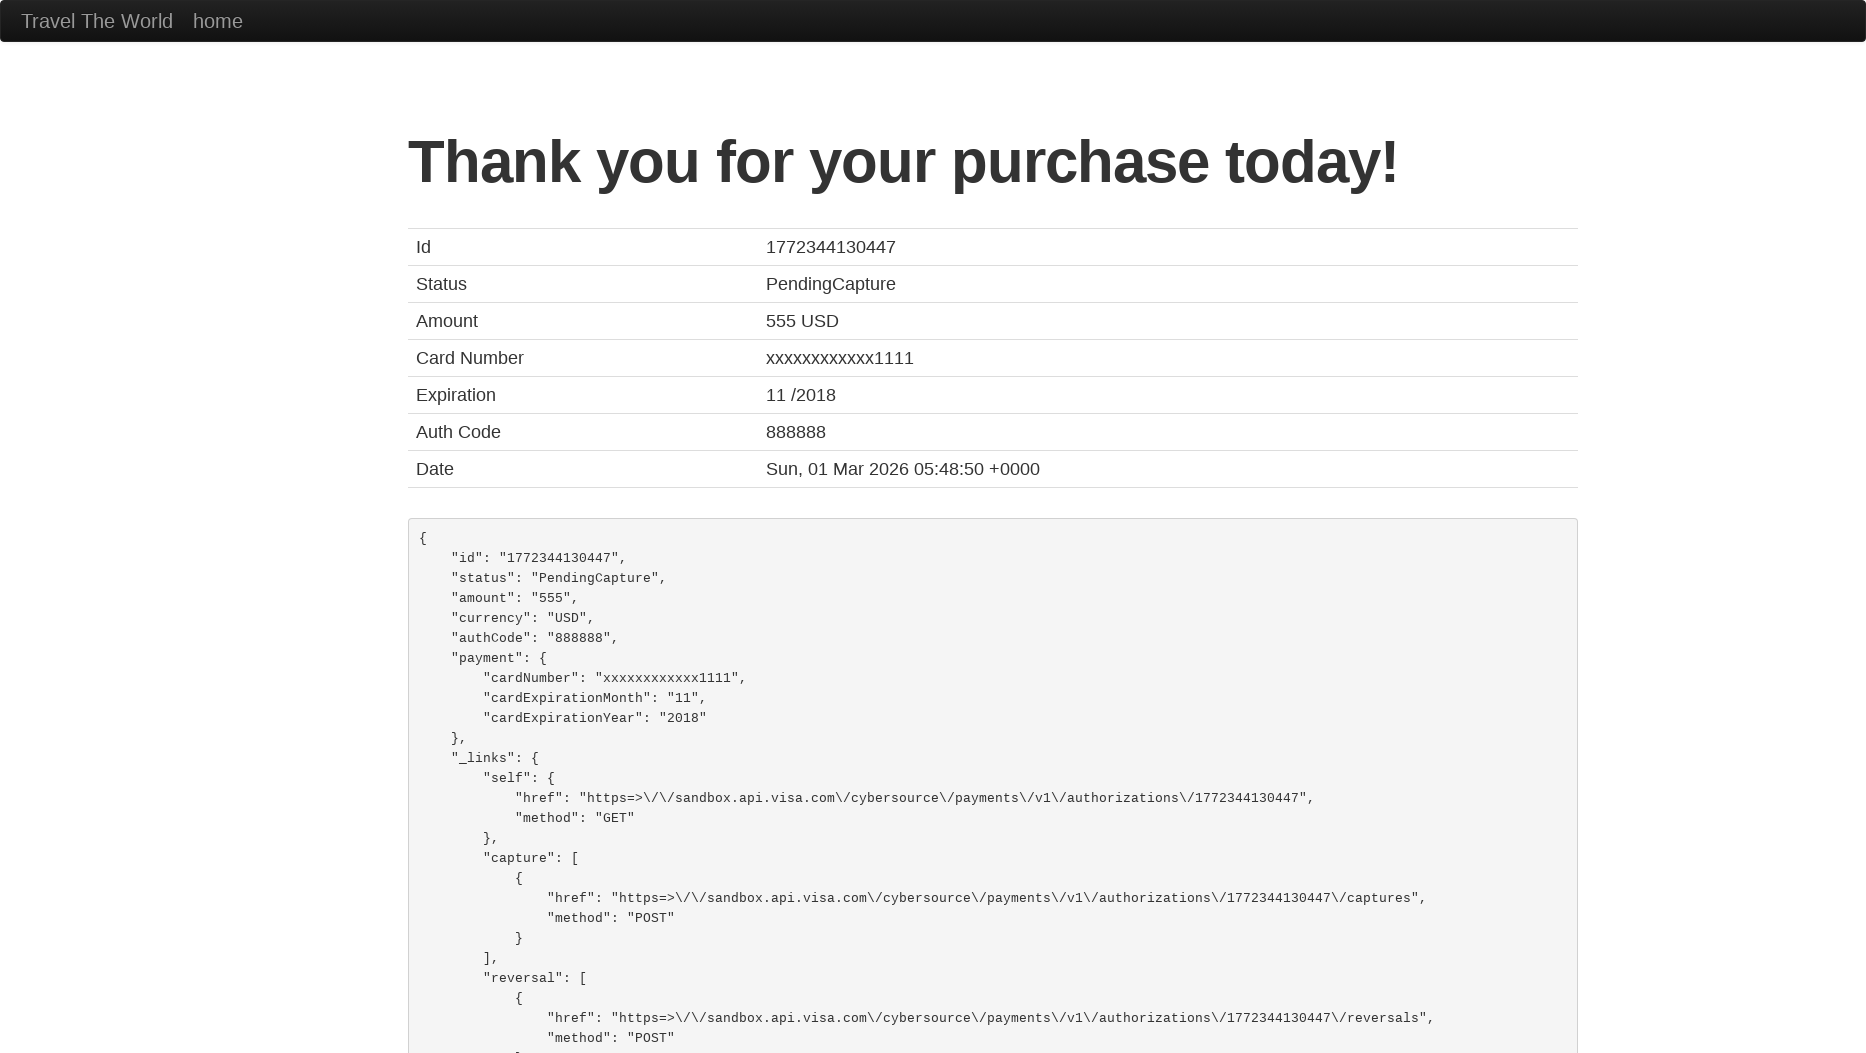

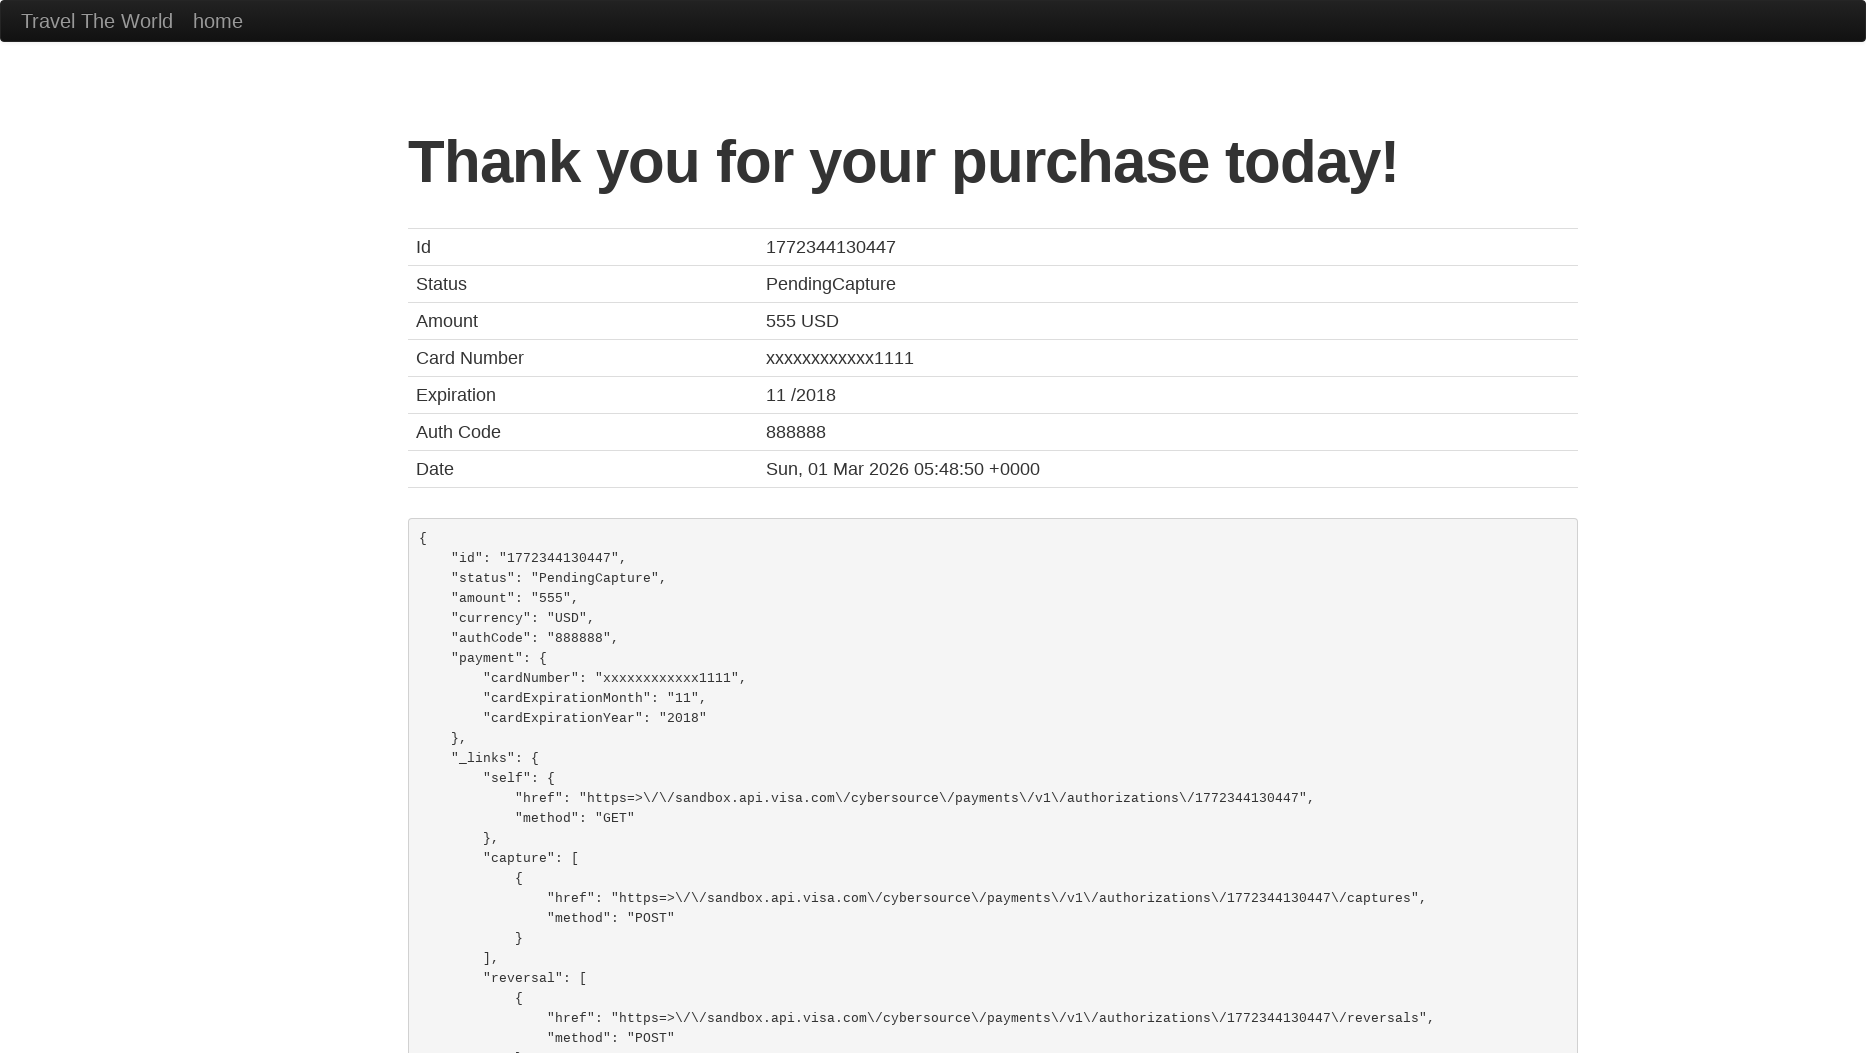